Tests the add button functionality by clicking it and verifying that a new delete button element appears on the page

Starting URL: http://the-internet.herokuapp.com/add_remove_elements/

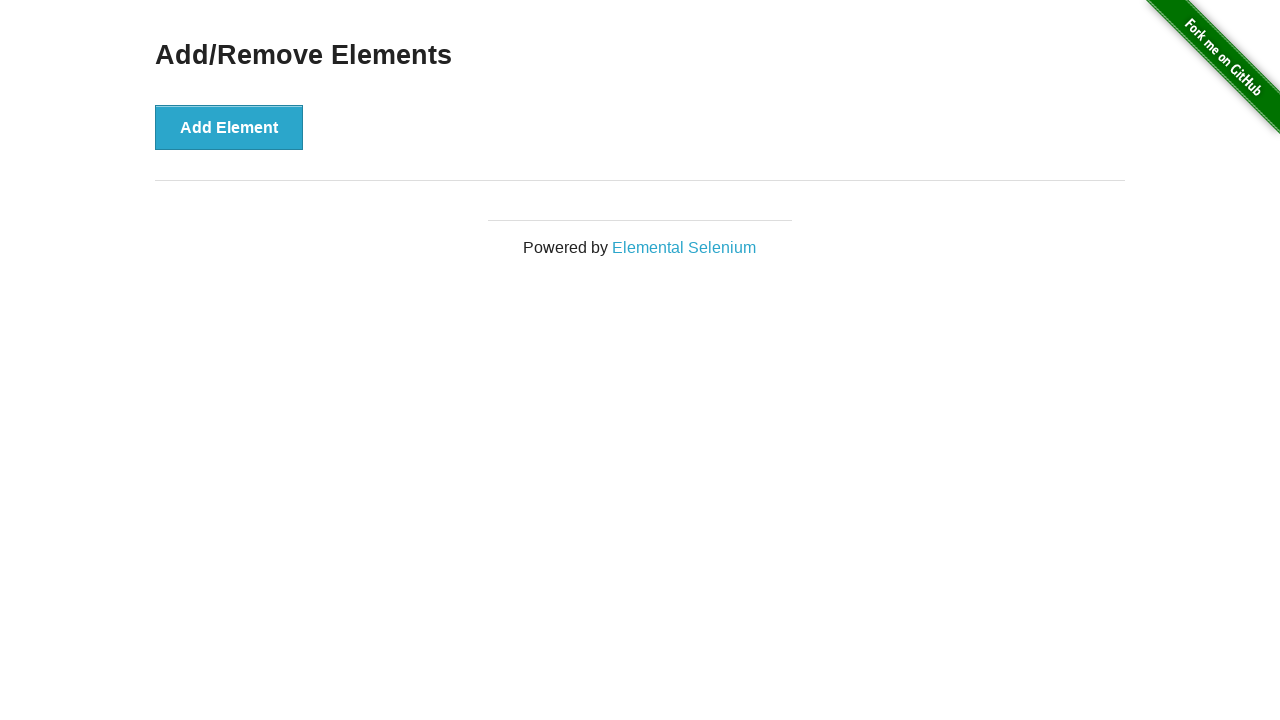

Clicked the Add Element button at (229, 127) on button
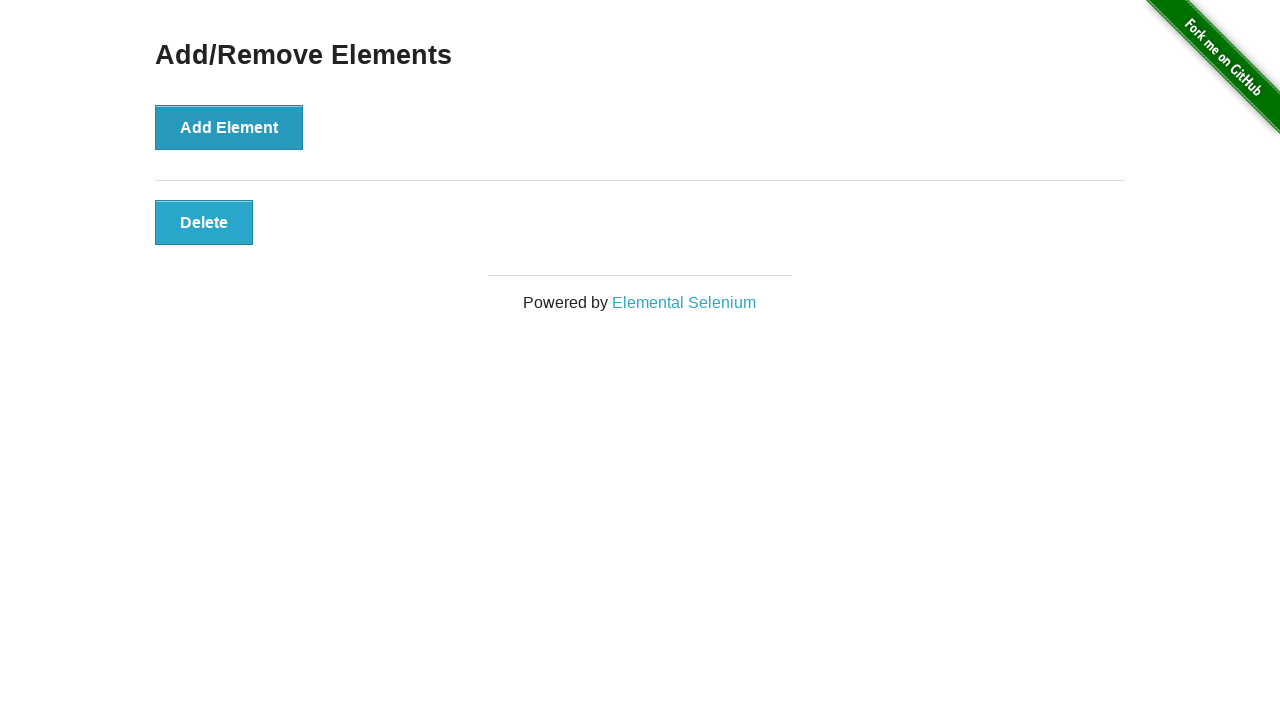

Verified that a new delete button element appeared on the page
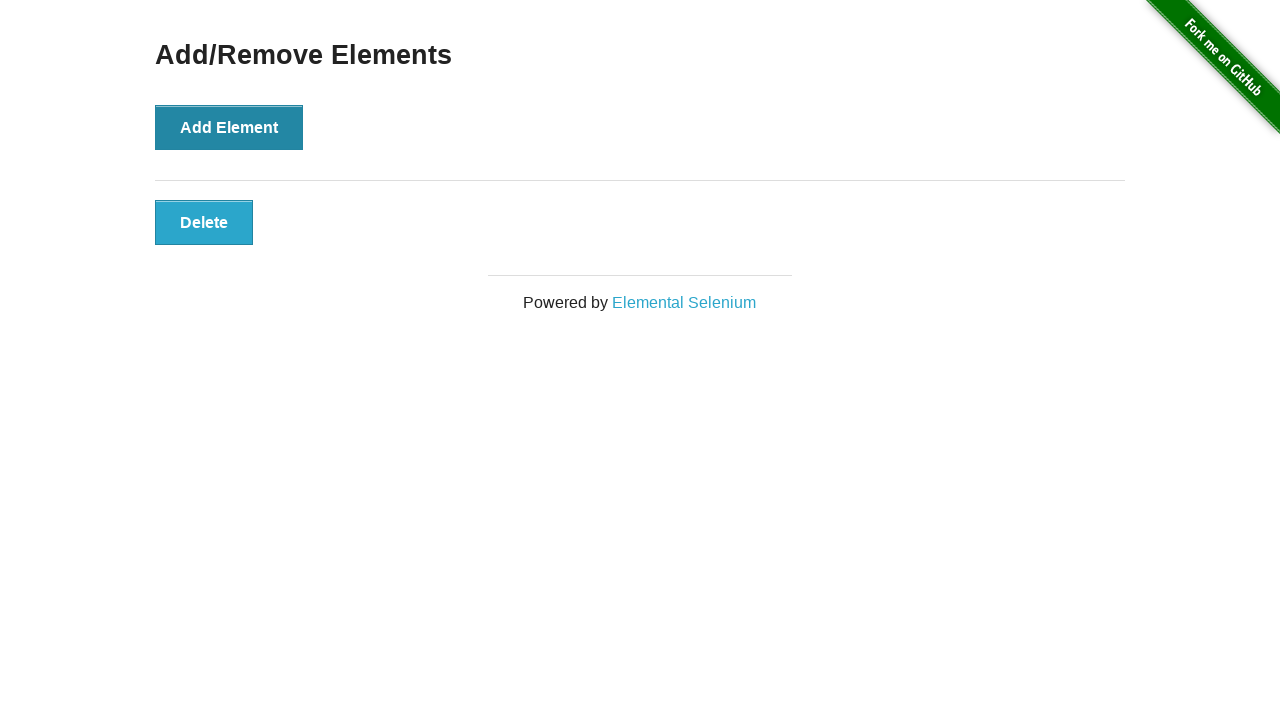

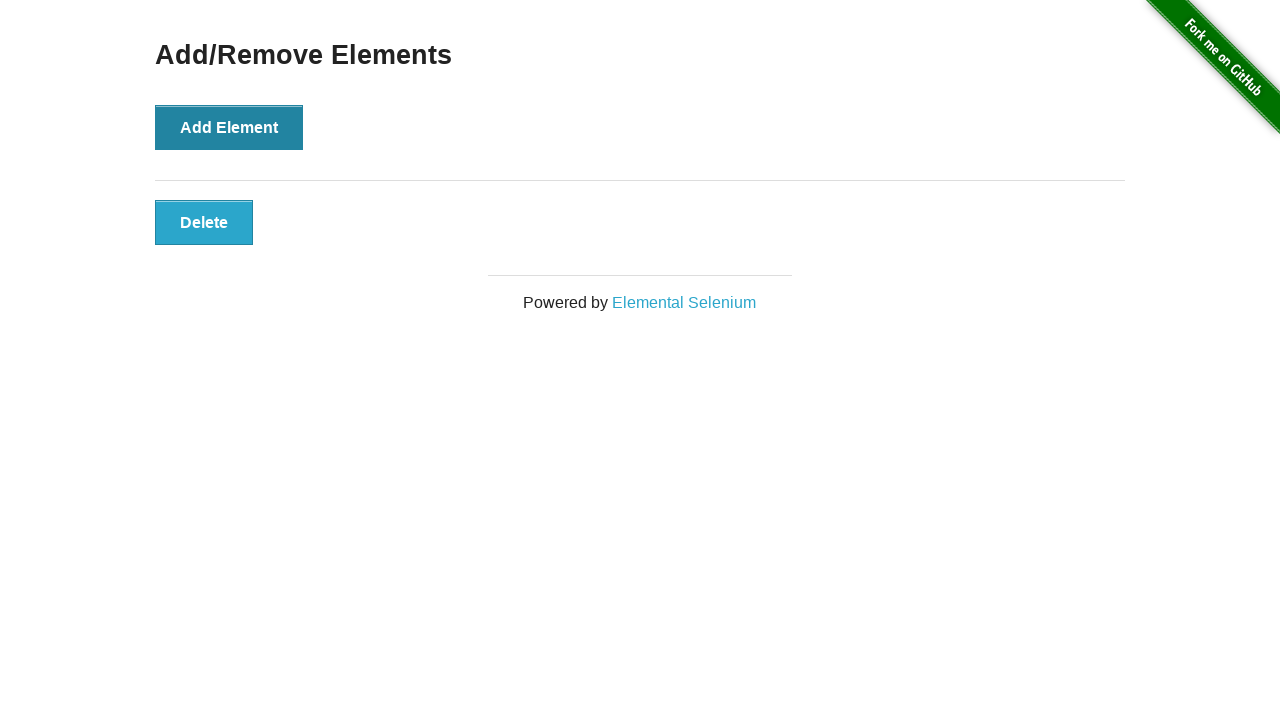